Navigates to an automation practice page and scrolls to the bottom of the page

Starting URL: https://rahulshettyacademy.com/AutomationPractice/

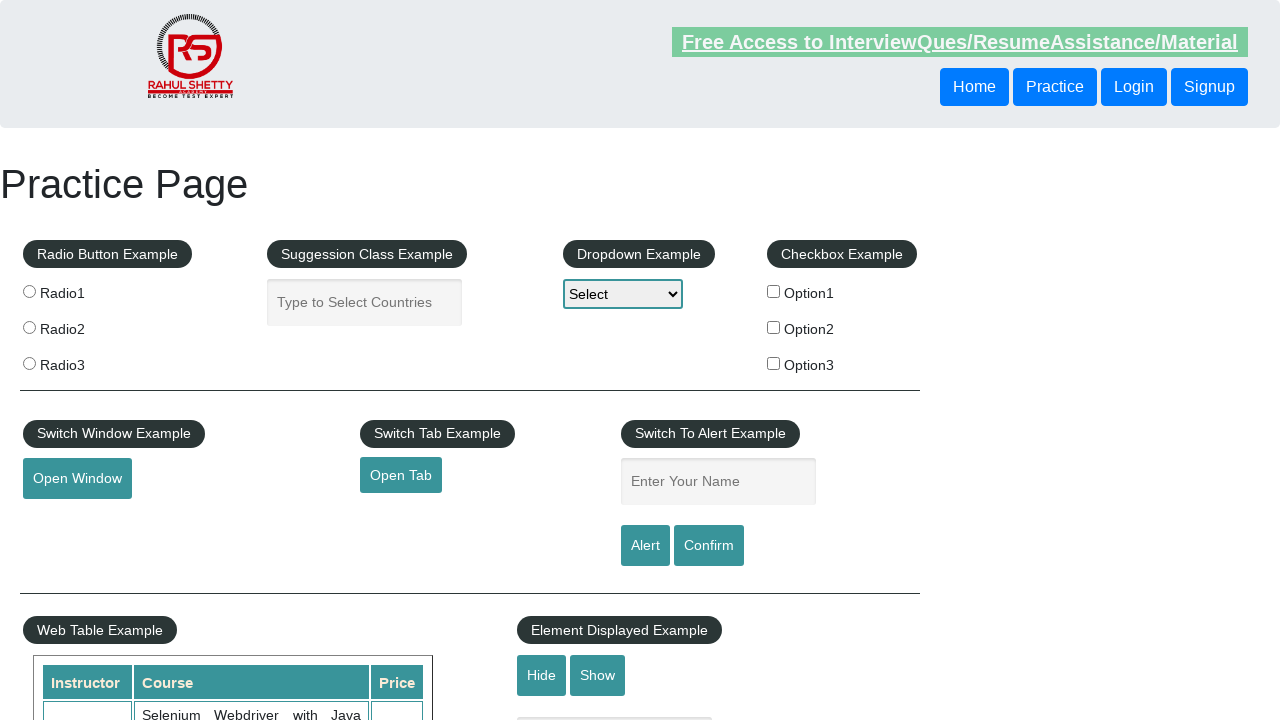

Navigated to automation practice page
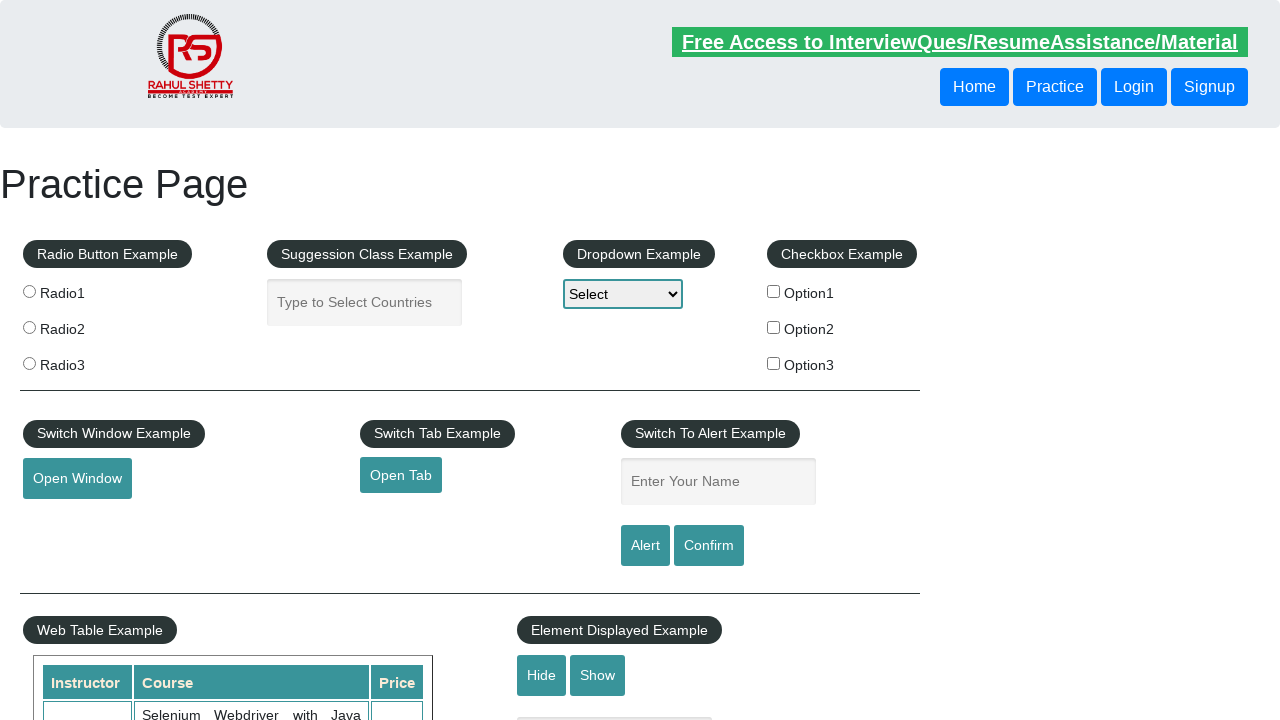

Scrolled to the bottom of the page
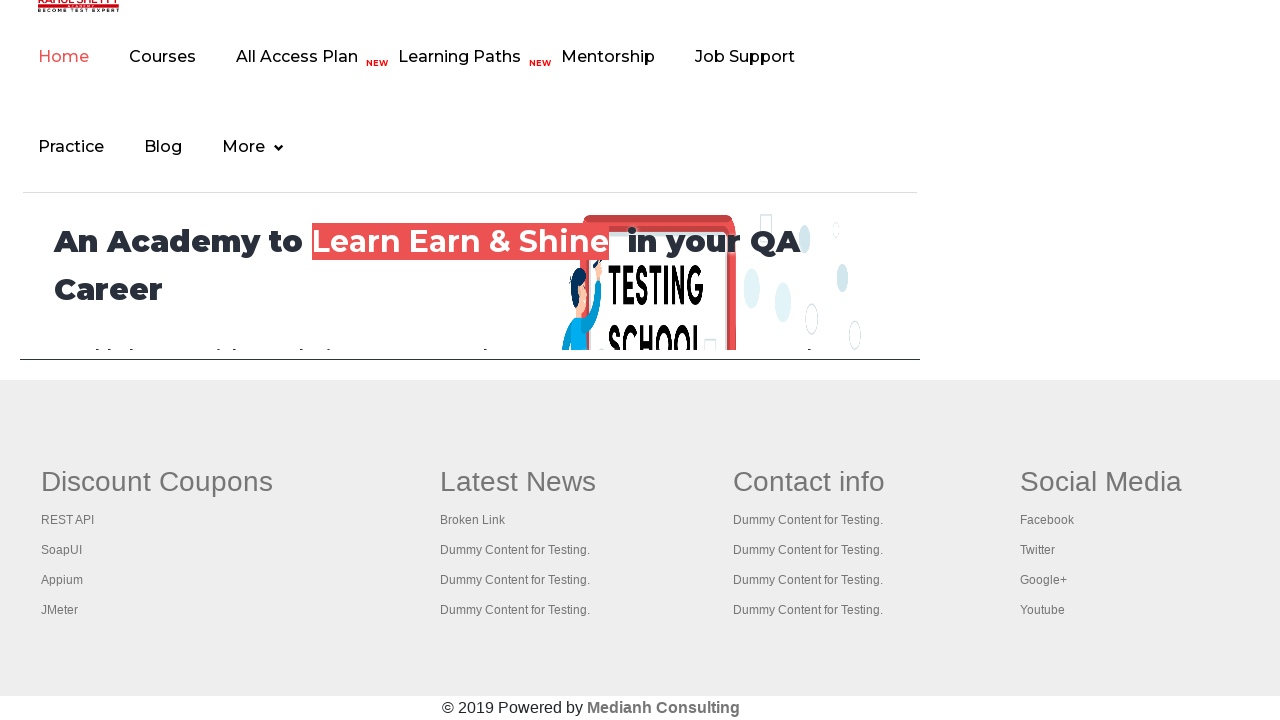

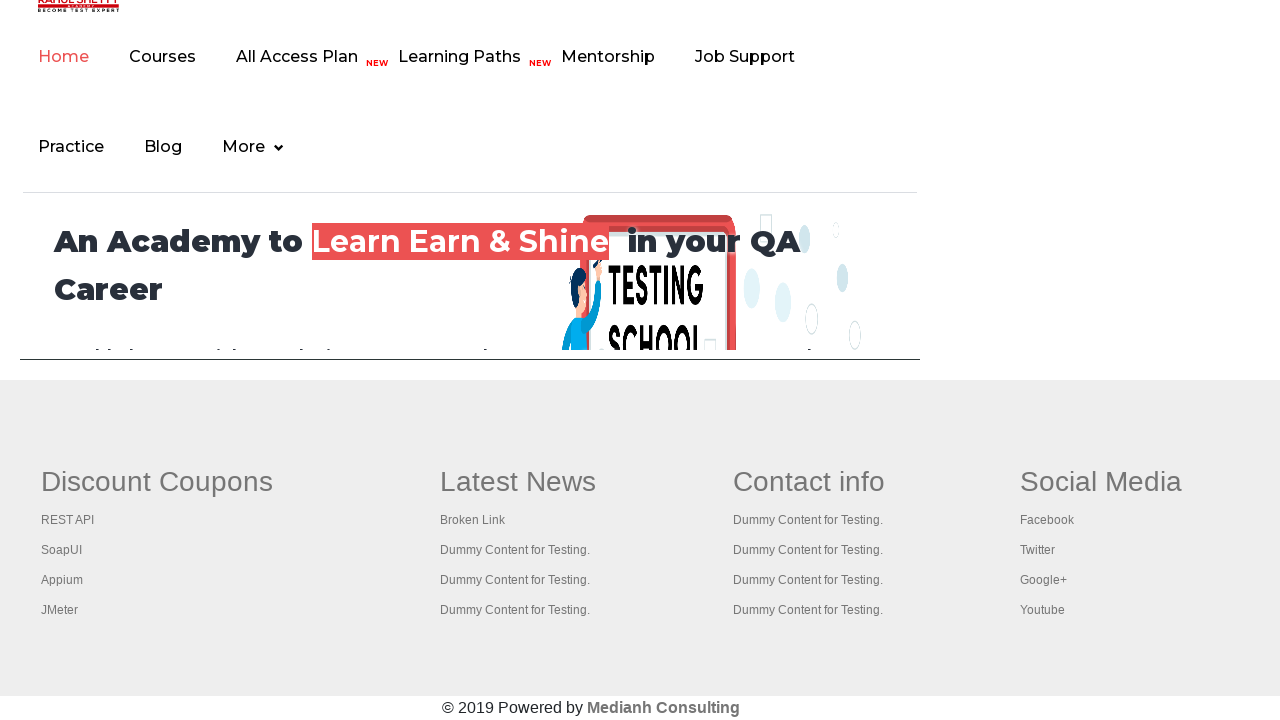